Tests a price range slider by dragging the minimum and maximum slider handles to adjust the price range selection using drag and drop actions.

Starting URL: https://www.jqueryscript.net/demo/Price-Range-Slider-jQuery-UI/

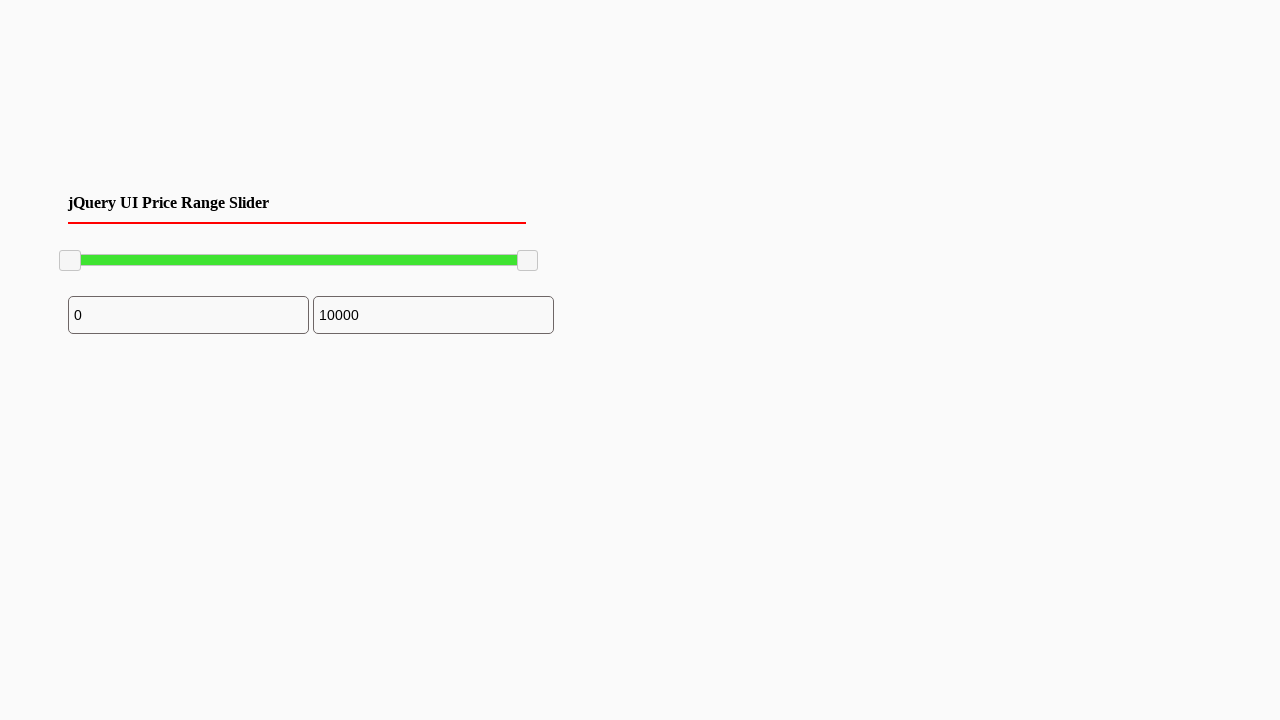

Located minimum slider handle
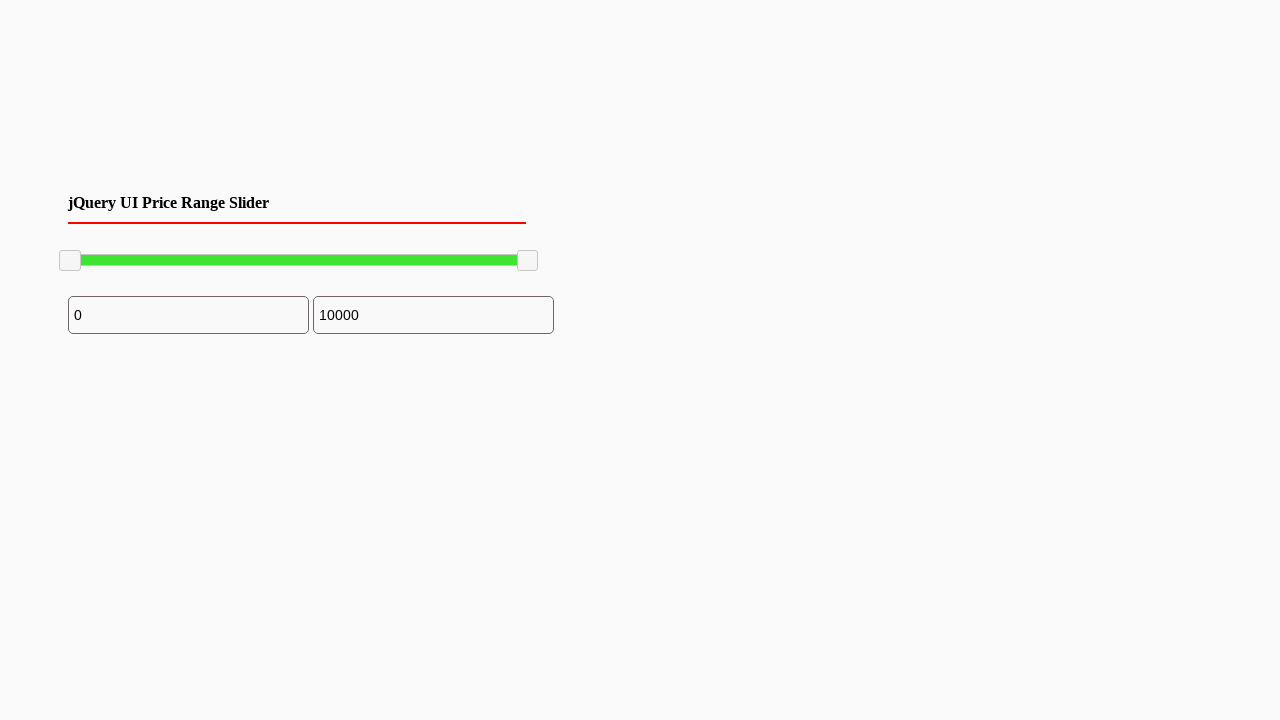

Located maximum slider handle
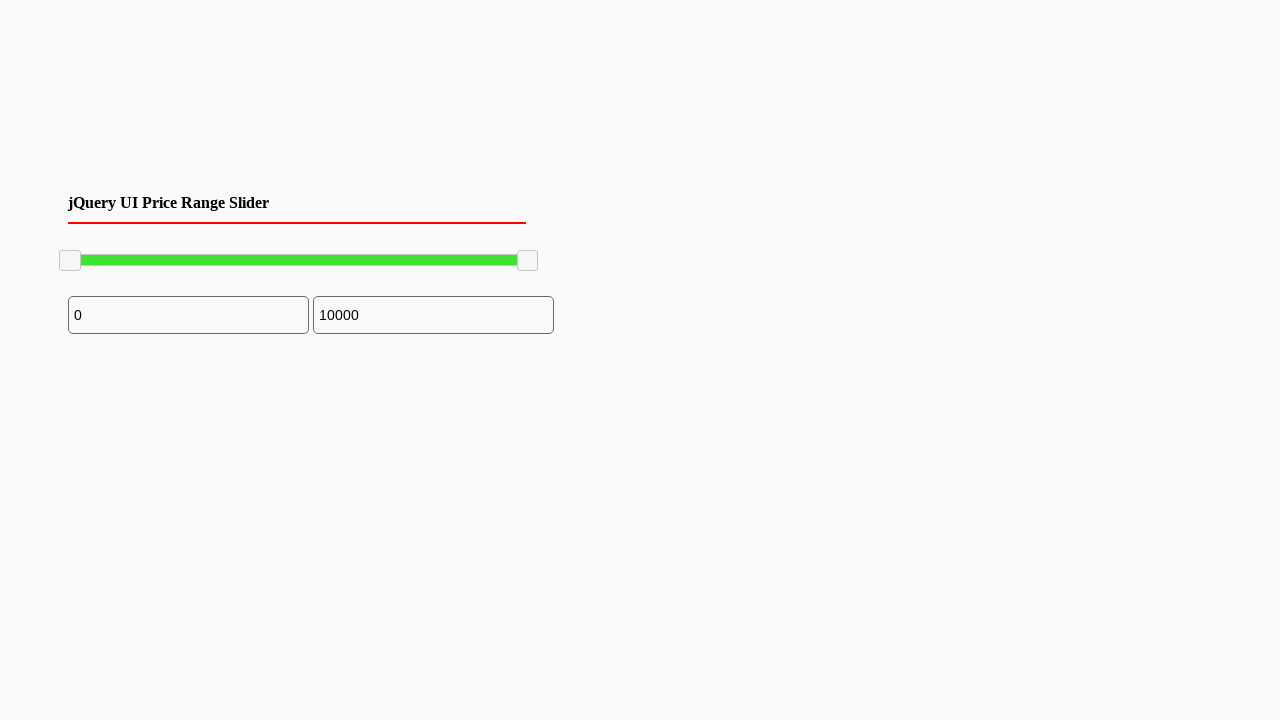

Minimum slider handle is now visible
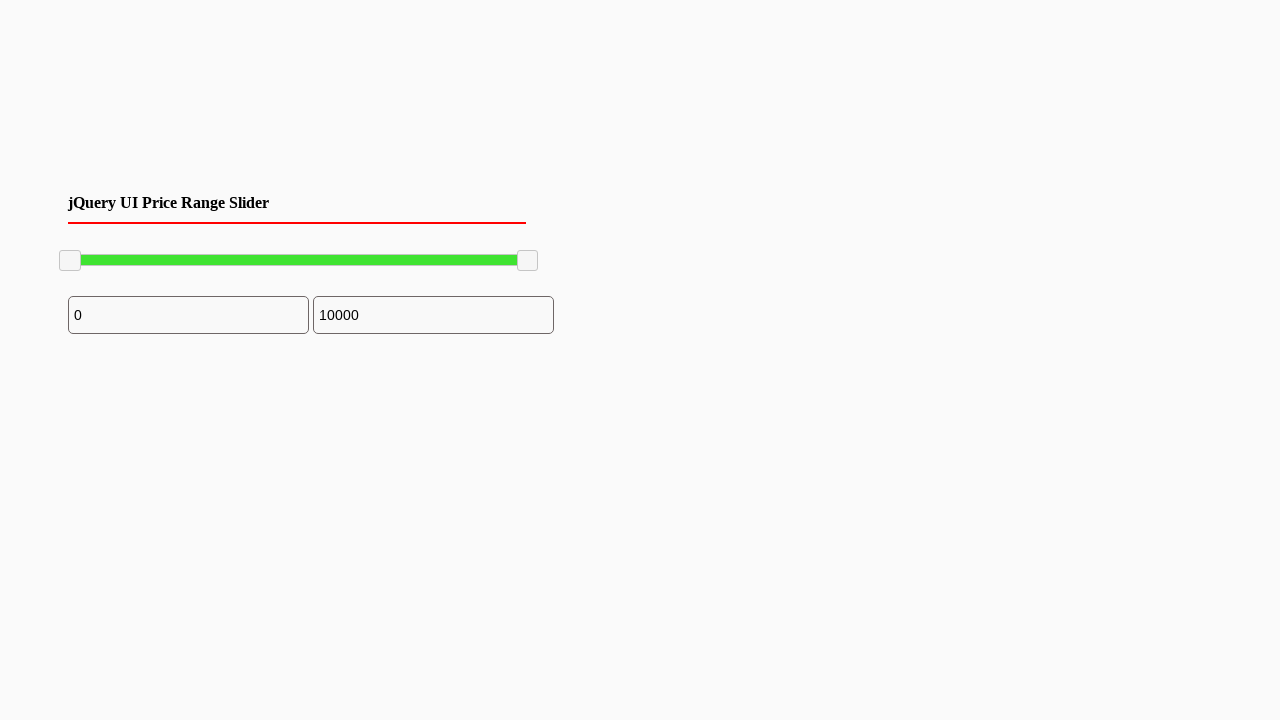

Maximum slider handle is now visible
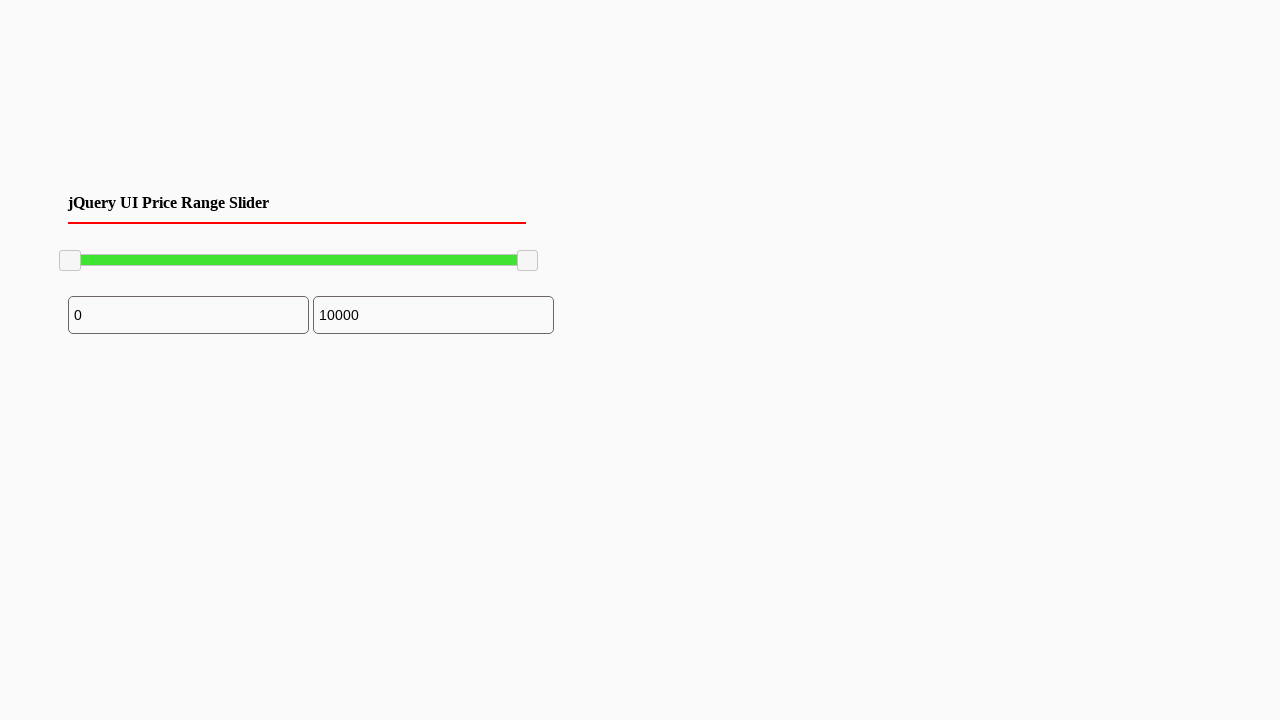

Retrieved bounding box of minimum slider
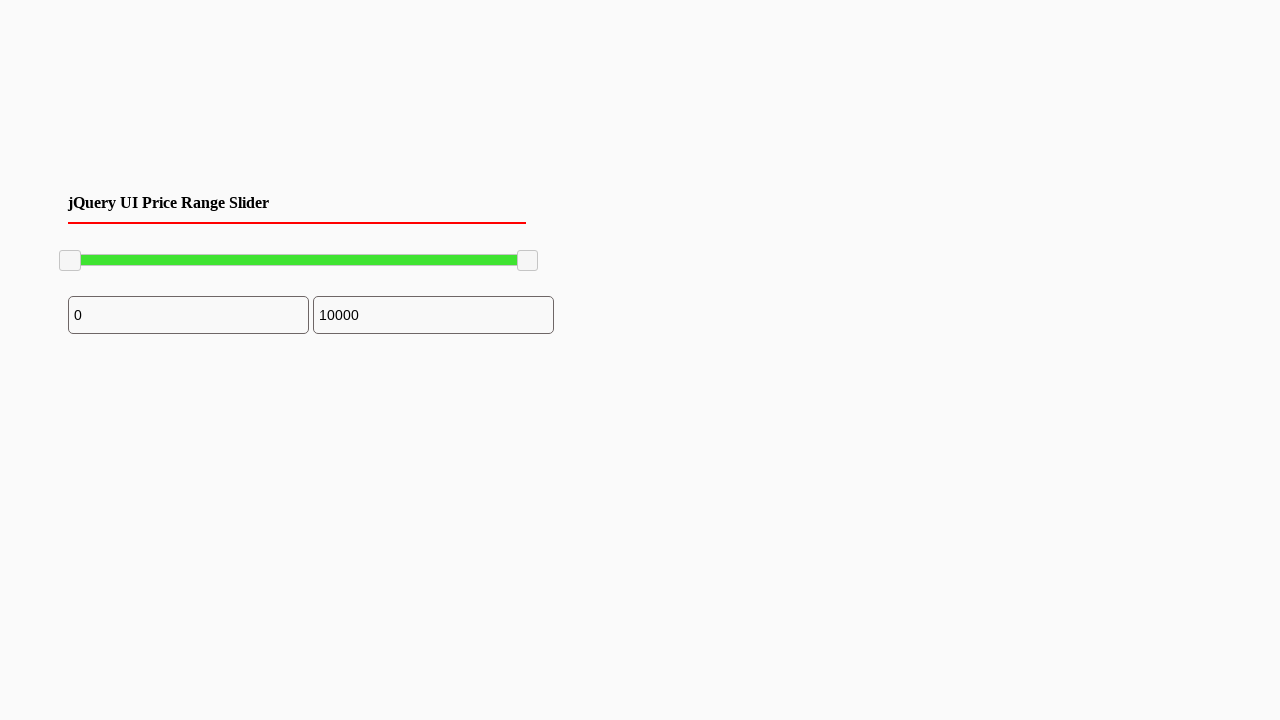

Moved mouse to center of minimum slider handle at (70, 261)
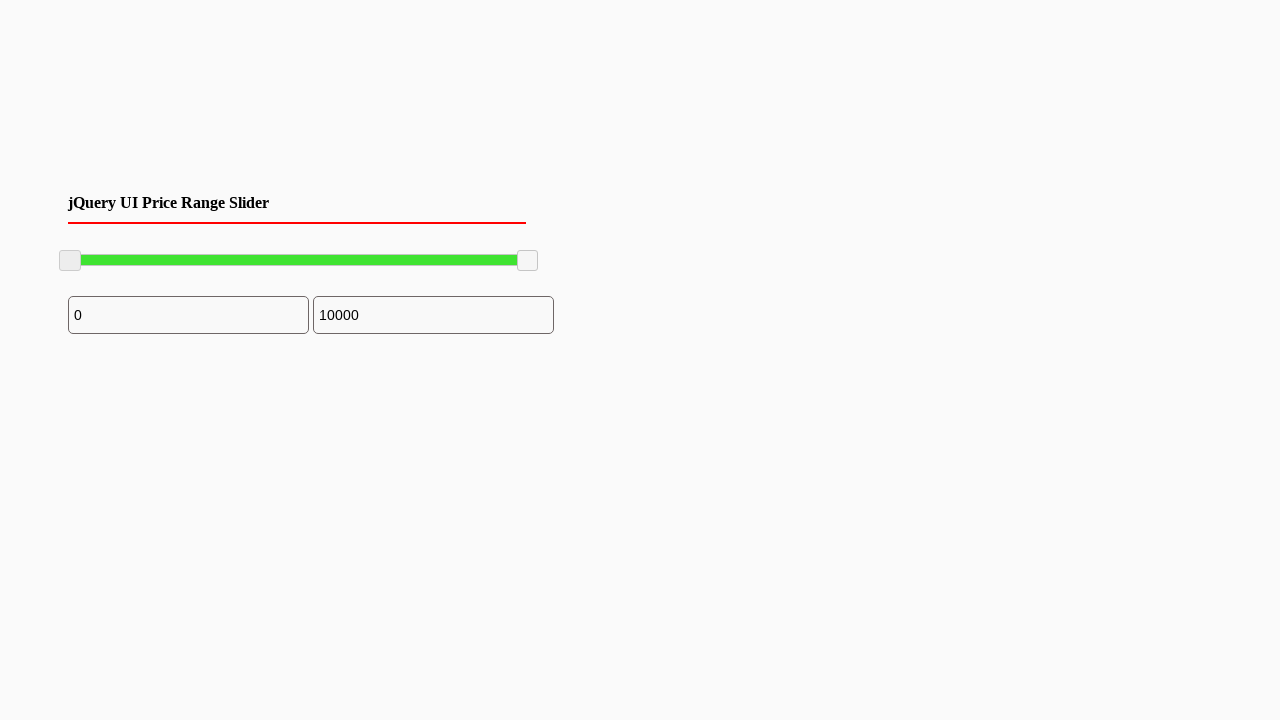

Pressed mouse button on minimum slider at (70, 261)
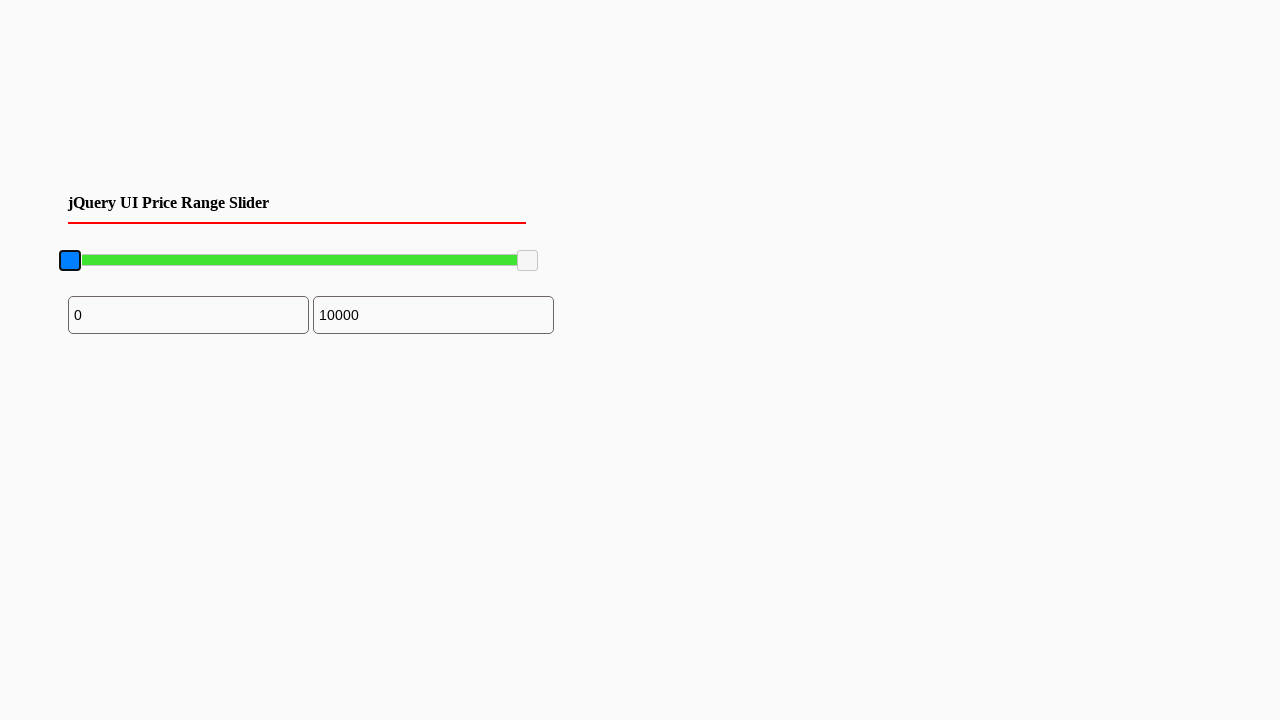

Dragged minimum slider 120 pixels to the right at (190, 261)
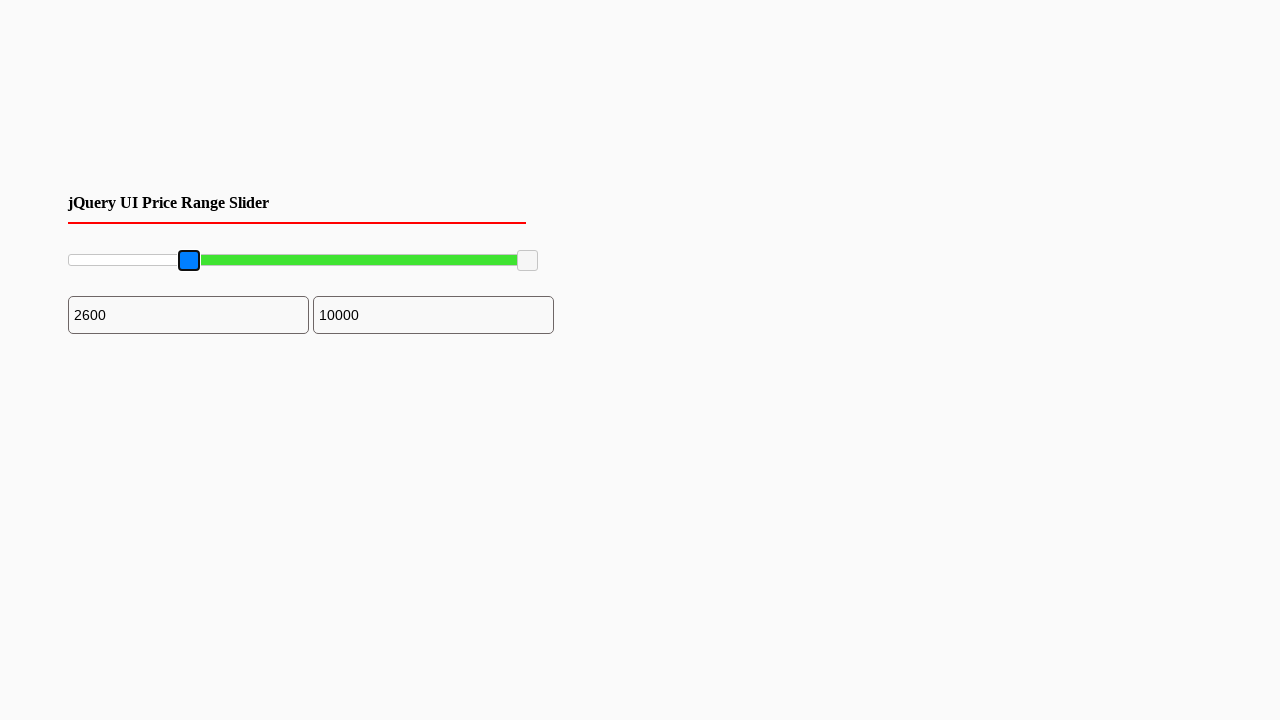

Released mouse button on minimum slider at (190, 261)
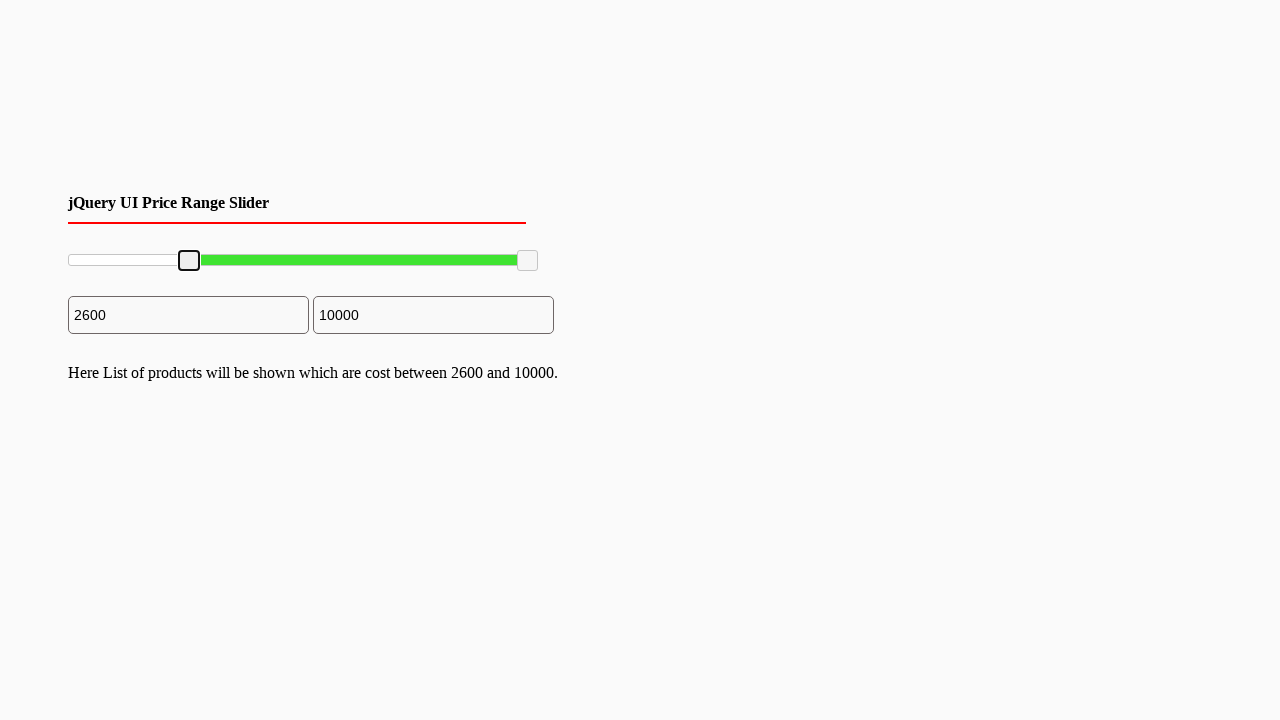

Retrieved bounding box of maximum slider
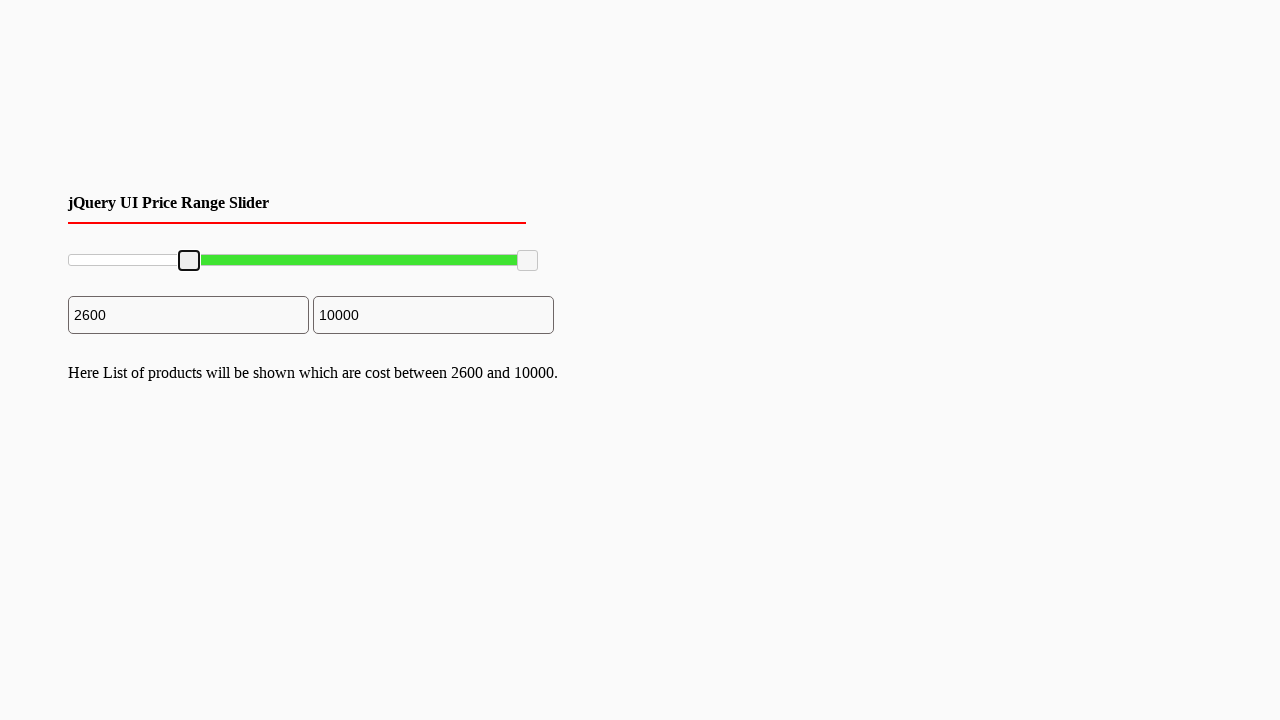

Moved mouse to center of maximum slider handle at (528, 261)
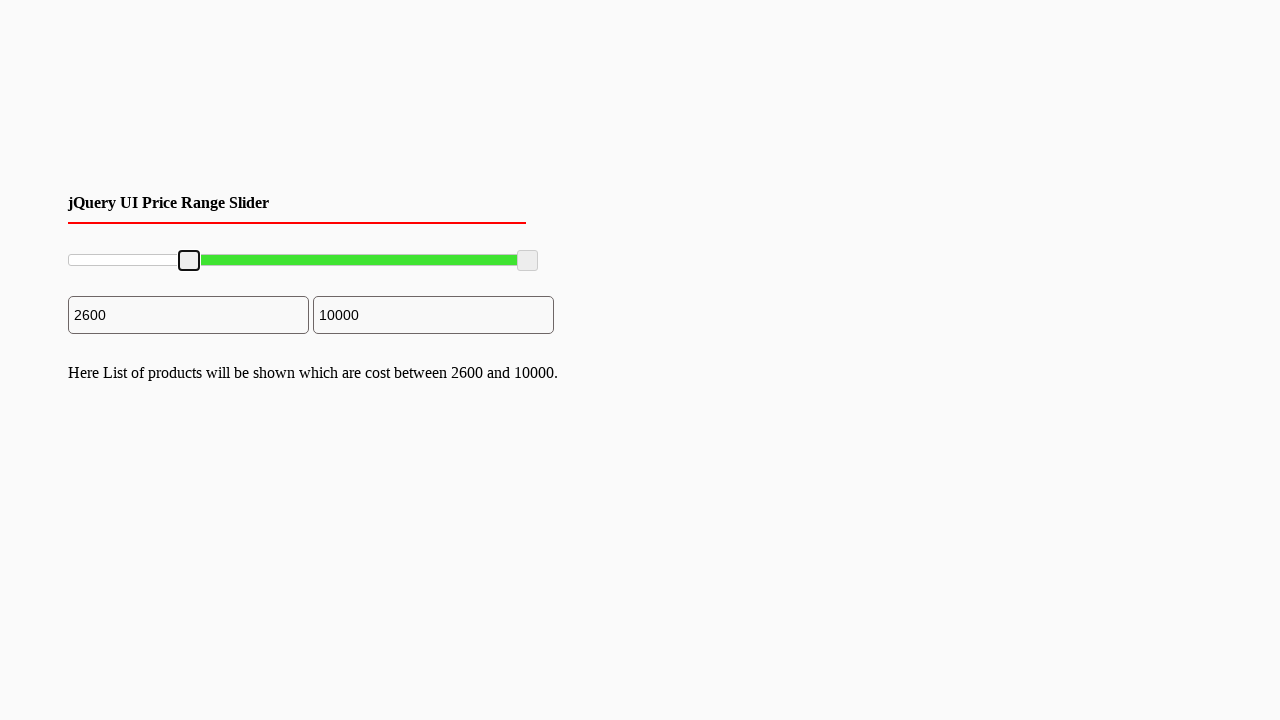

Pressed mouse button on maximum slider at (528, 261)
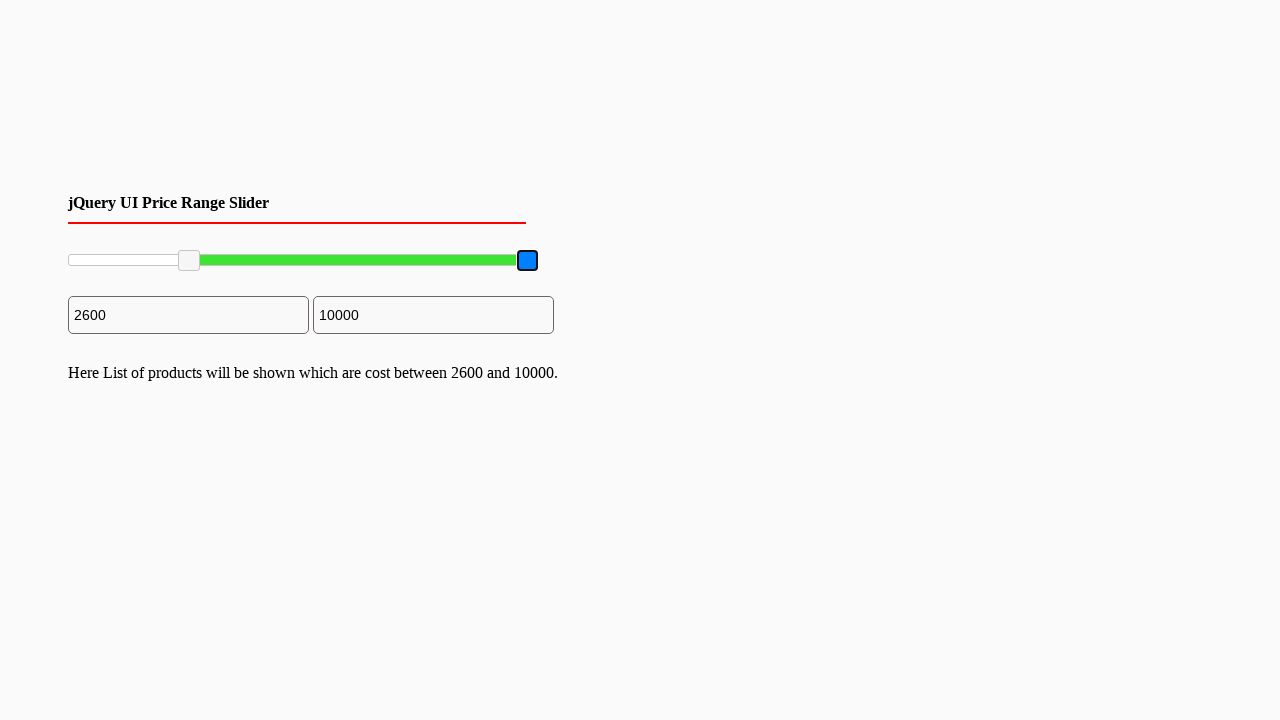

Dragged maximum slider 400 pixels to the right at (928, 261)
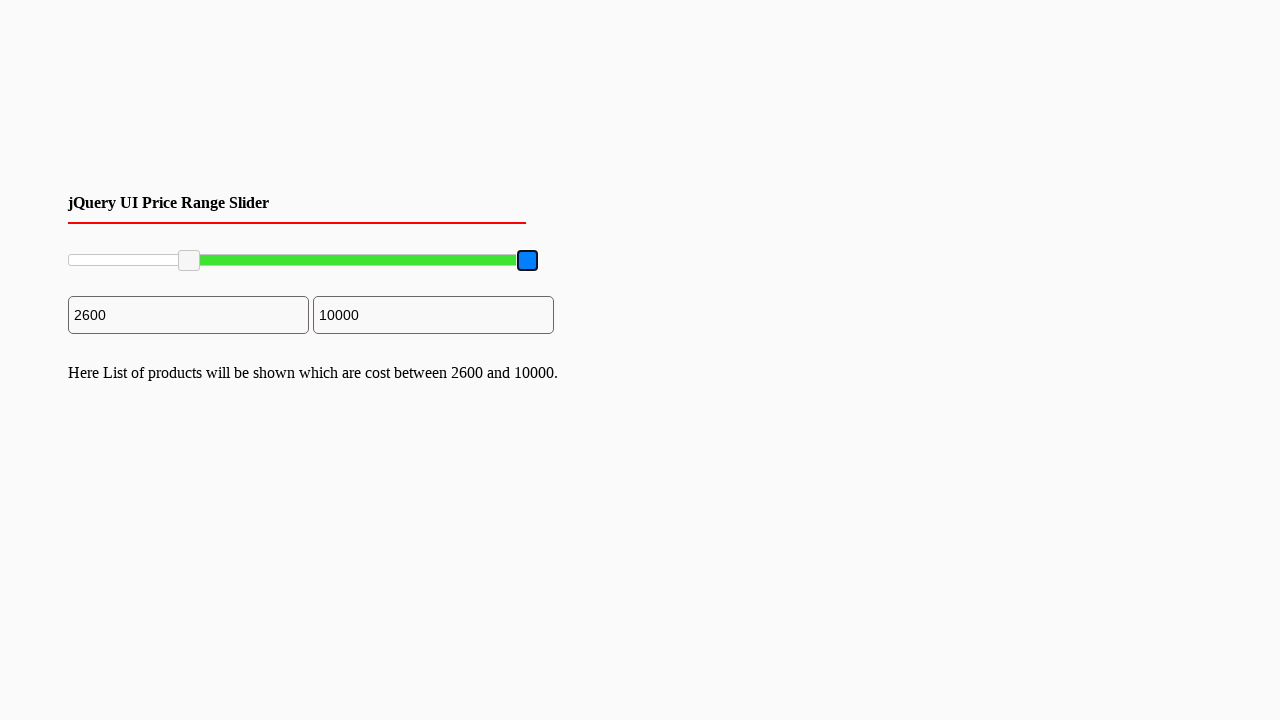

Released mouse button on maximum slider at (928, 261)
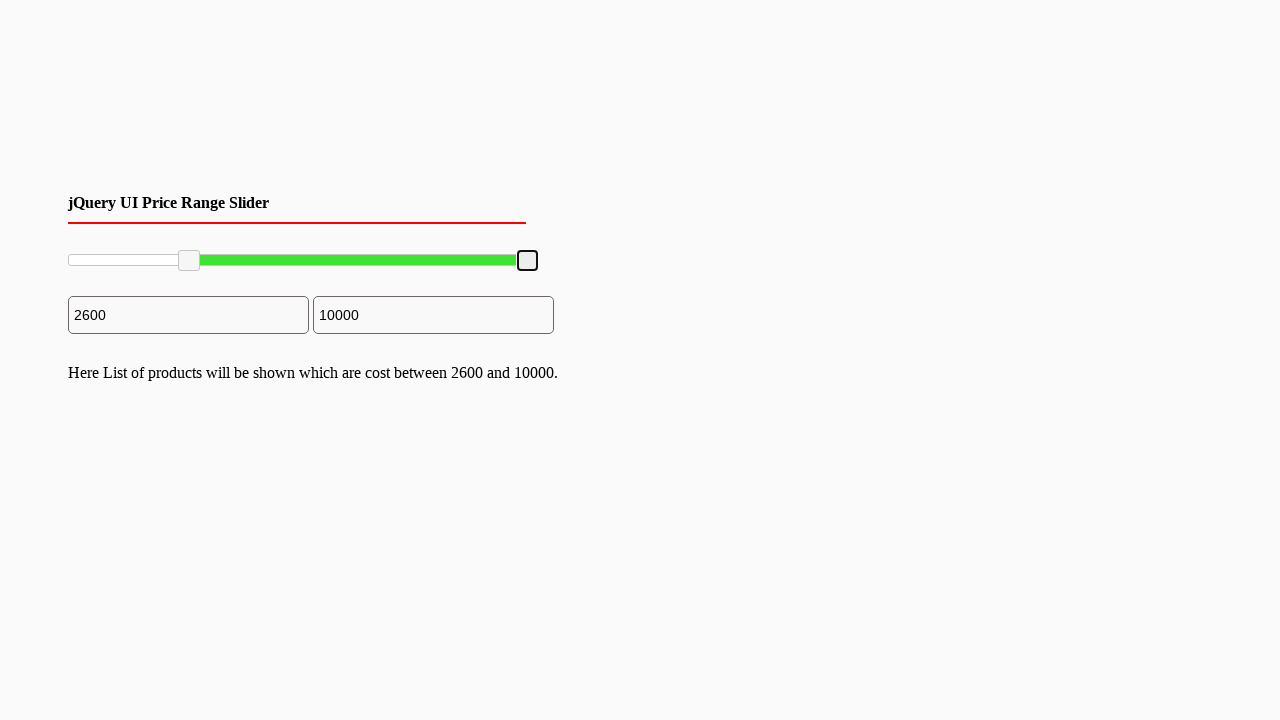

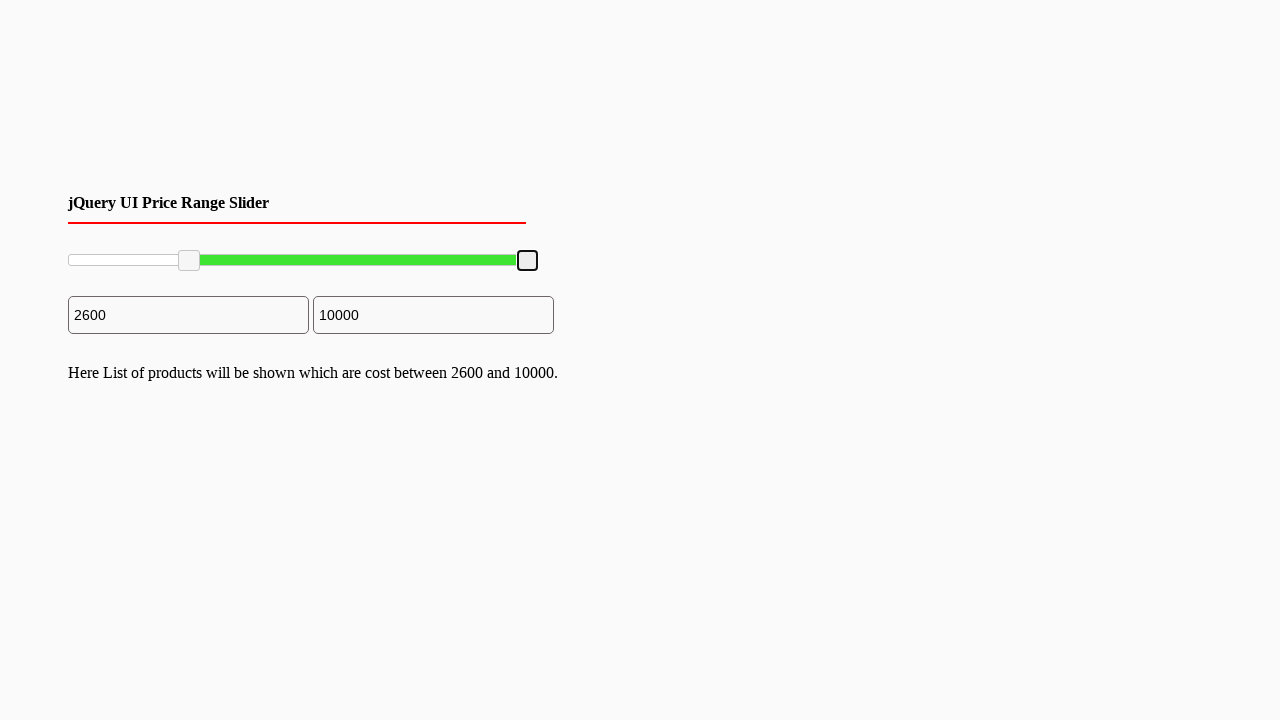